Tests button interaction on a web form page by verifying the submit button is enabled and clicking it, then navigates to selenium.dev and interacts with the Documentation link.

Starting URL: https://www.selenium.dev/selenium/web/web-form.html

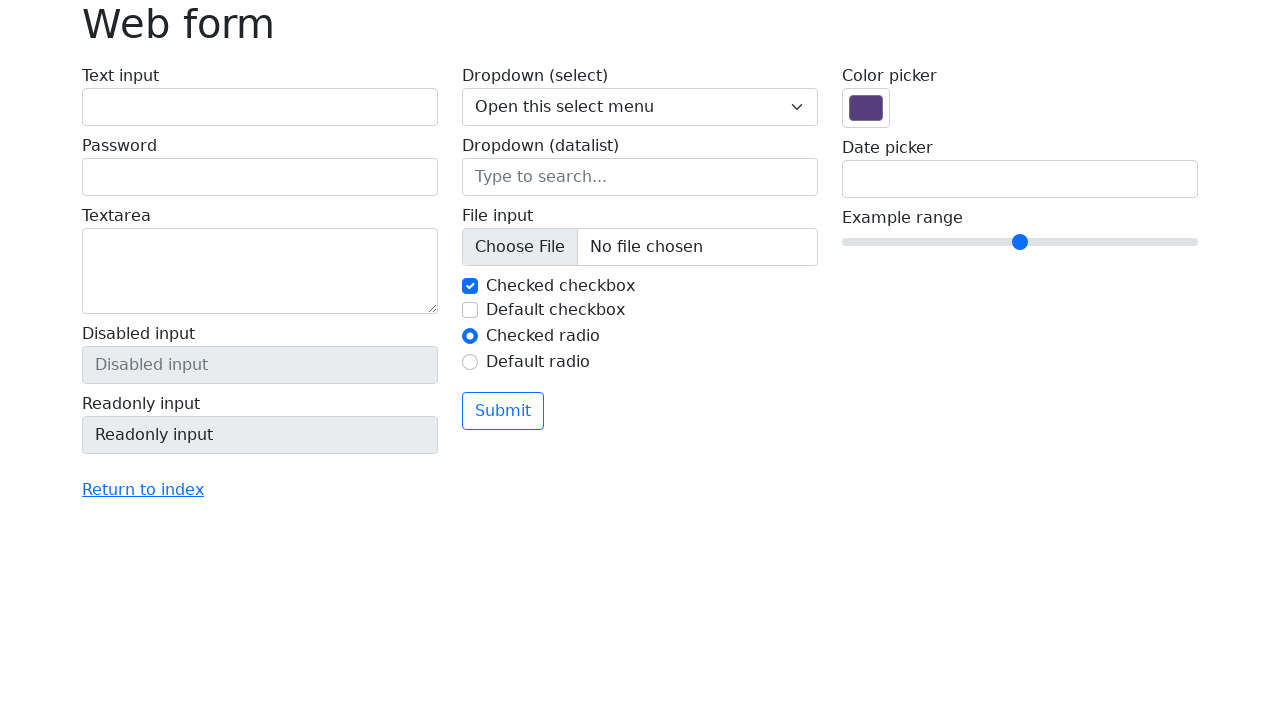

Located submit button on web form
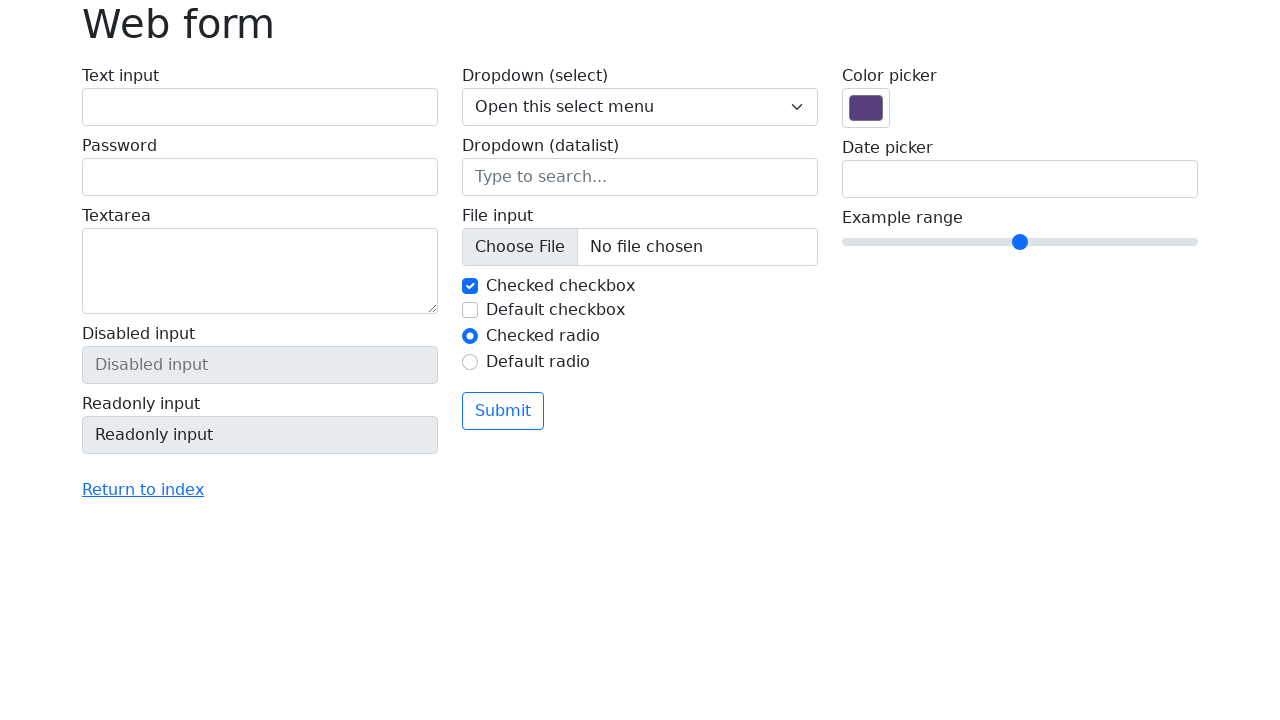

Verified submit button is enabled
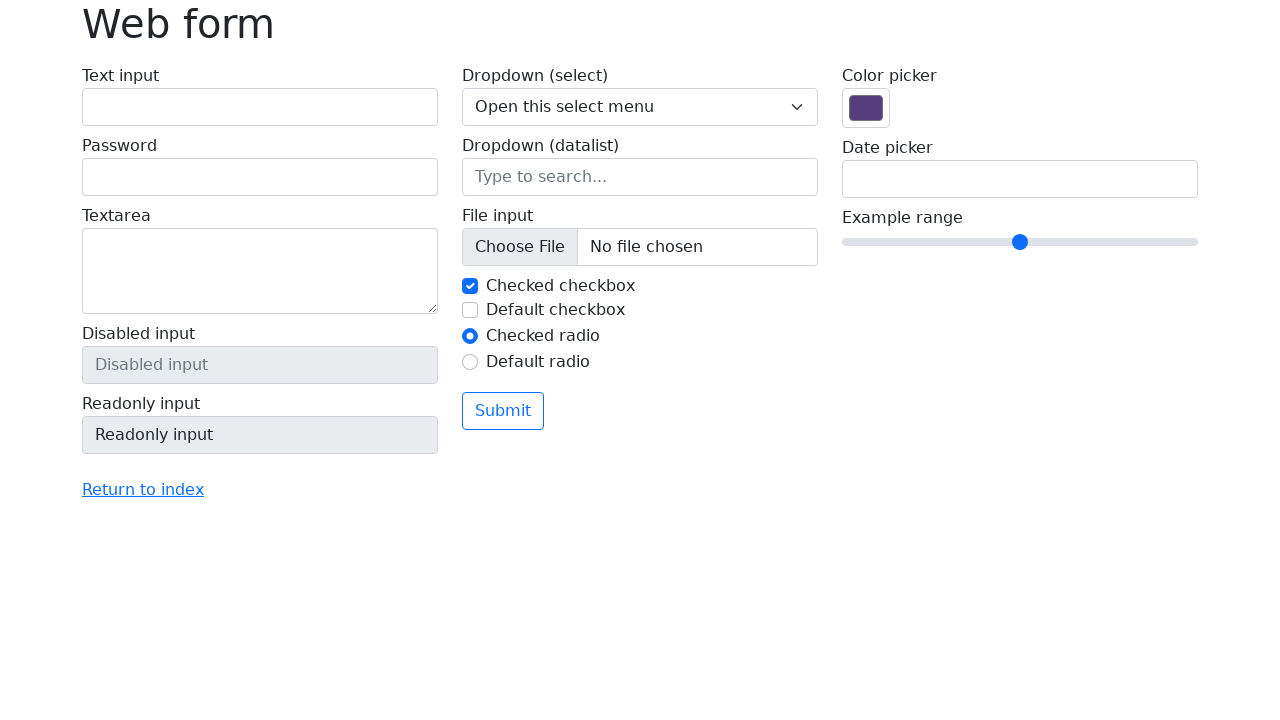

Clicked submit button at (503, 411) on [type='submit']
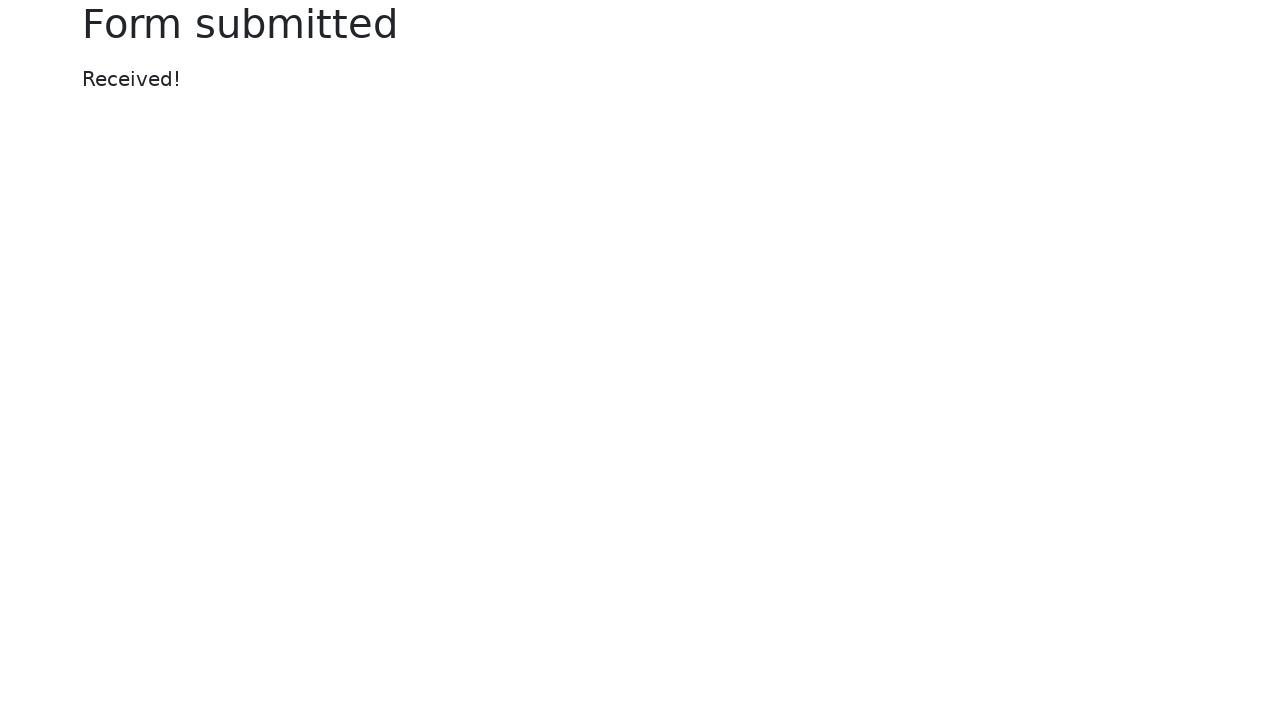

Navigated to https://www.selenium.dev/
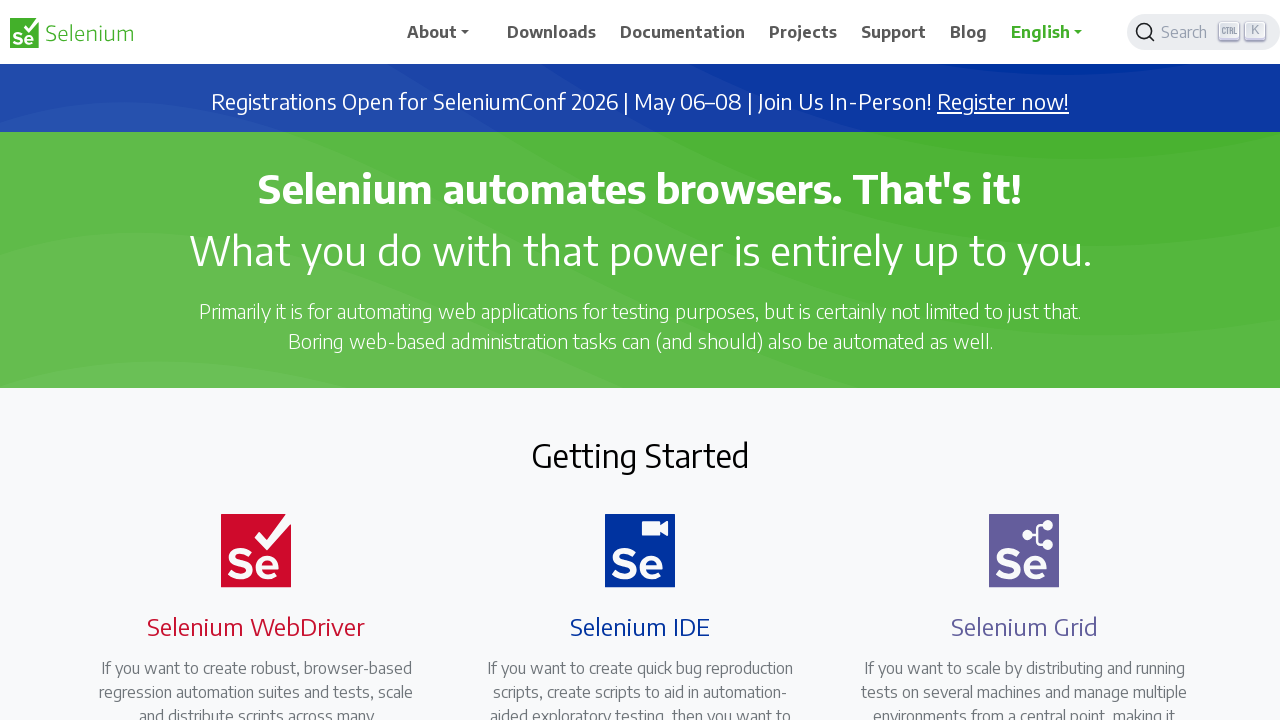

Located Documentation link
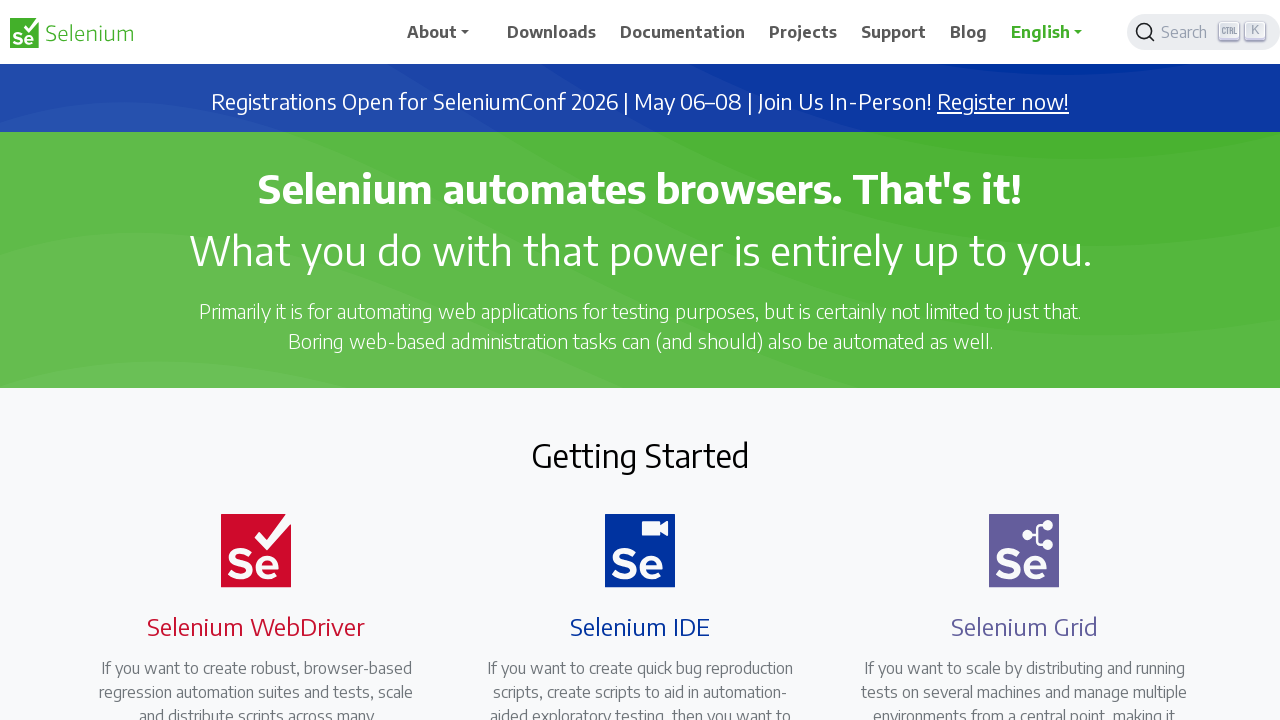

Retrieved href attribute from Documentation link
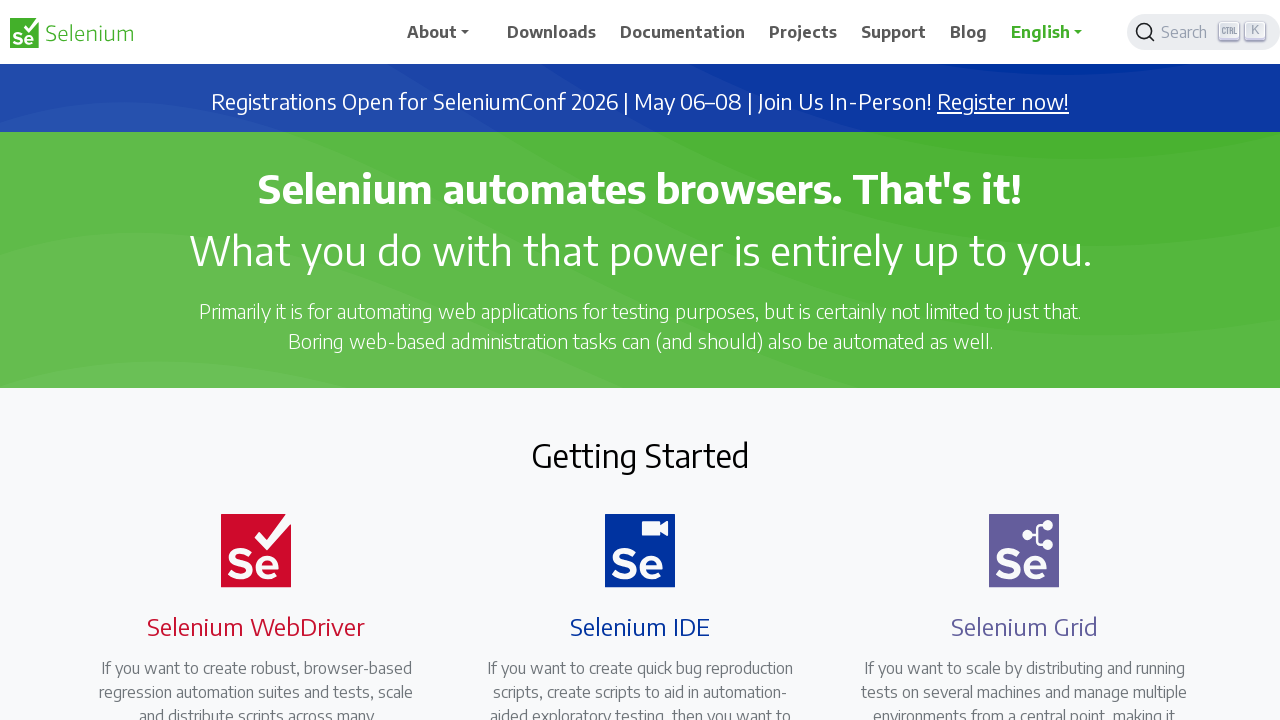

Clicked Documentation link at (683, 32) on text=Documentation
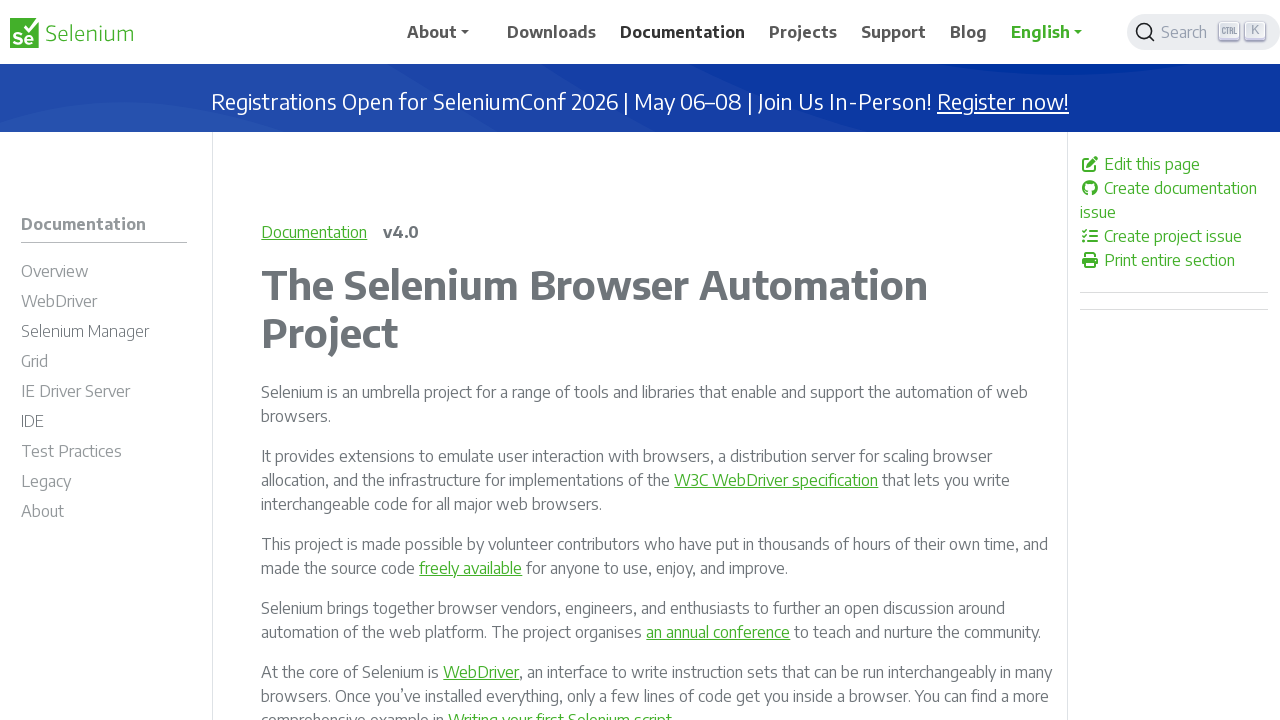

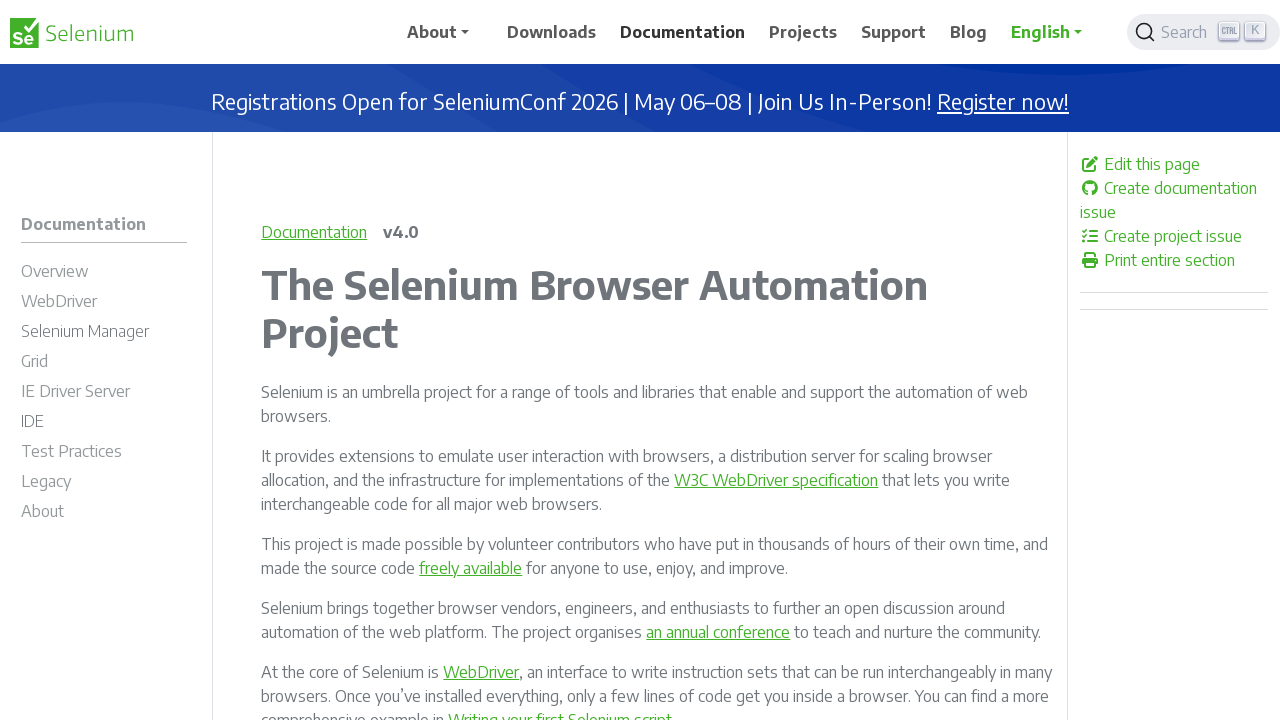